Tests file download functionality on a demo QA site by clicking the download button to initiate a file download.

Starting URL: https://demoqa.com/upload-download

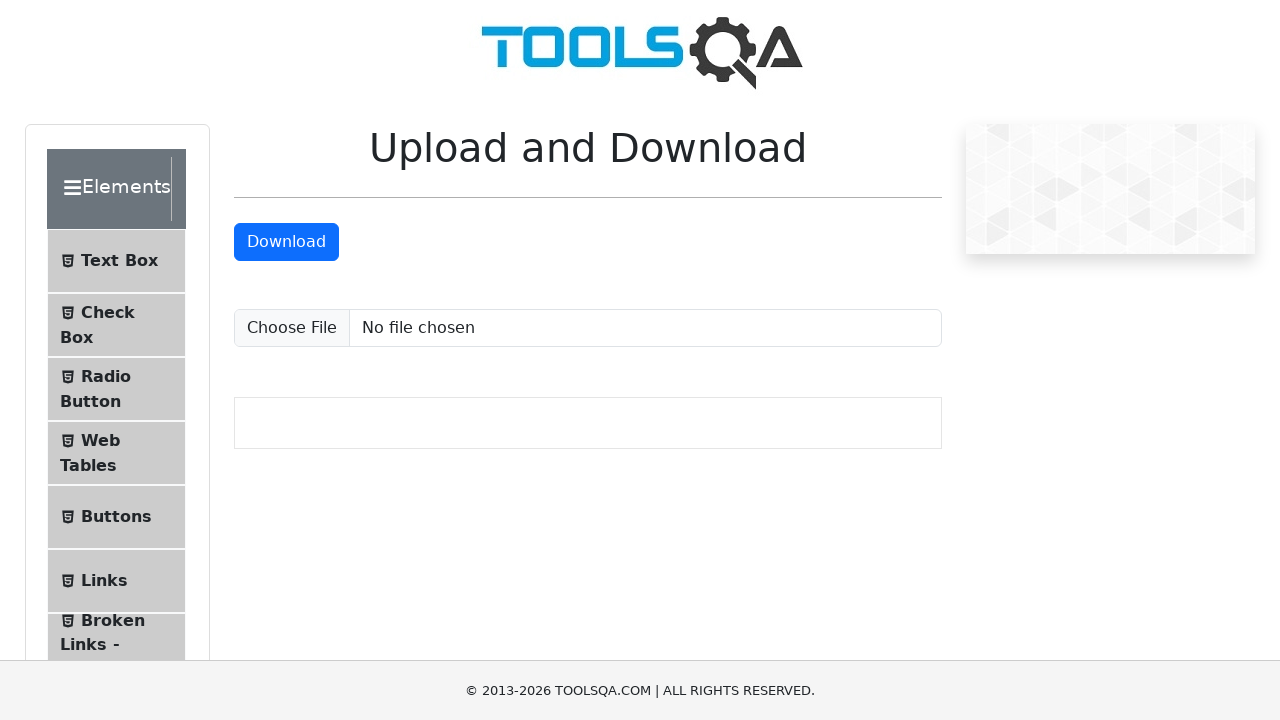

Clicked download button to initiate file download at (286, 242) on #downloadButton
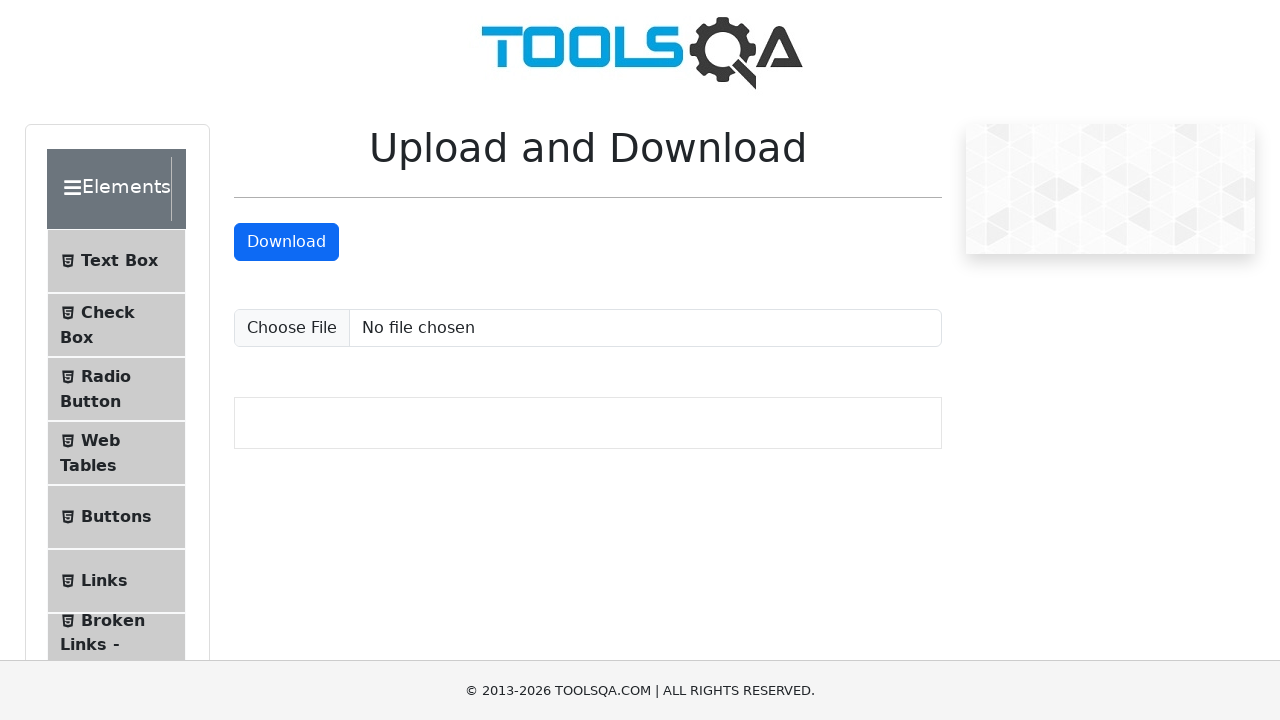

Waited 2 seconds for download to start
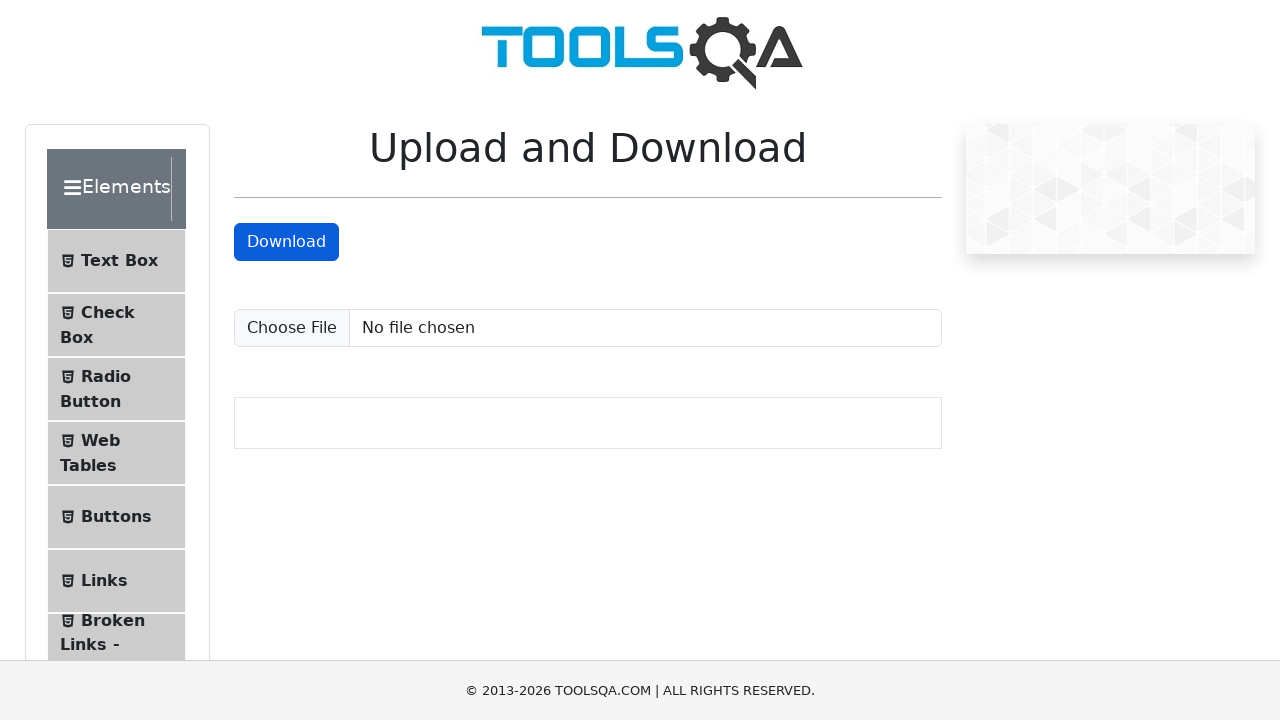

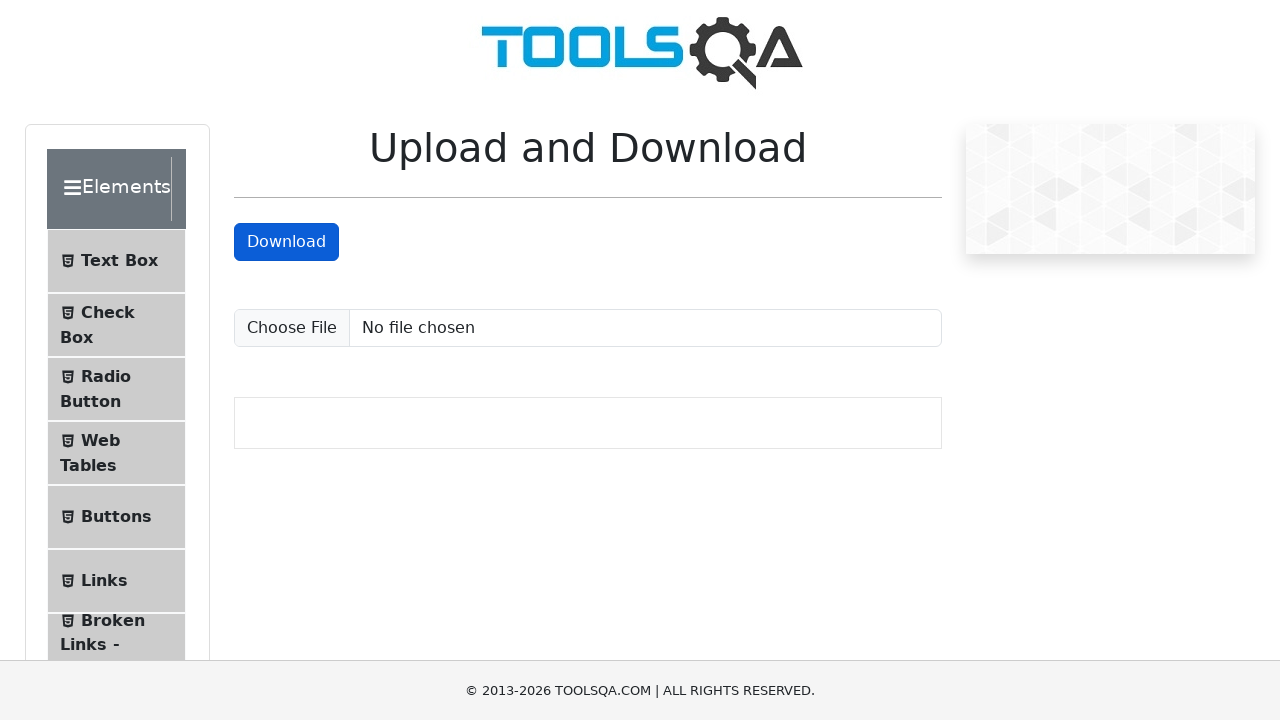